Tests form interaction on a demo page by clearing and filling text inputs, entering placeholder text, and selecting a dropdown option

Starting URL: https://seleniumbase.io/demo_page

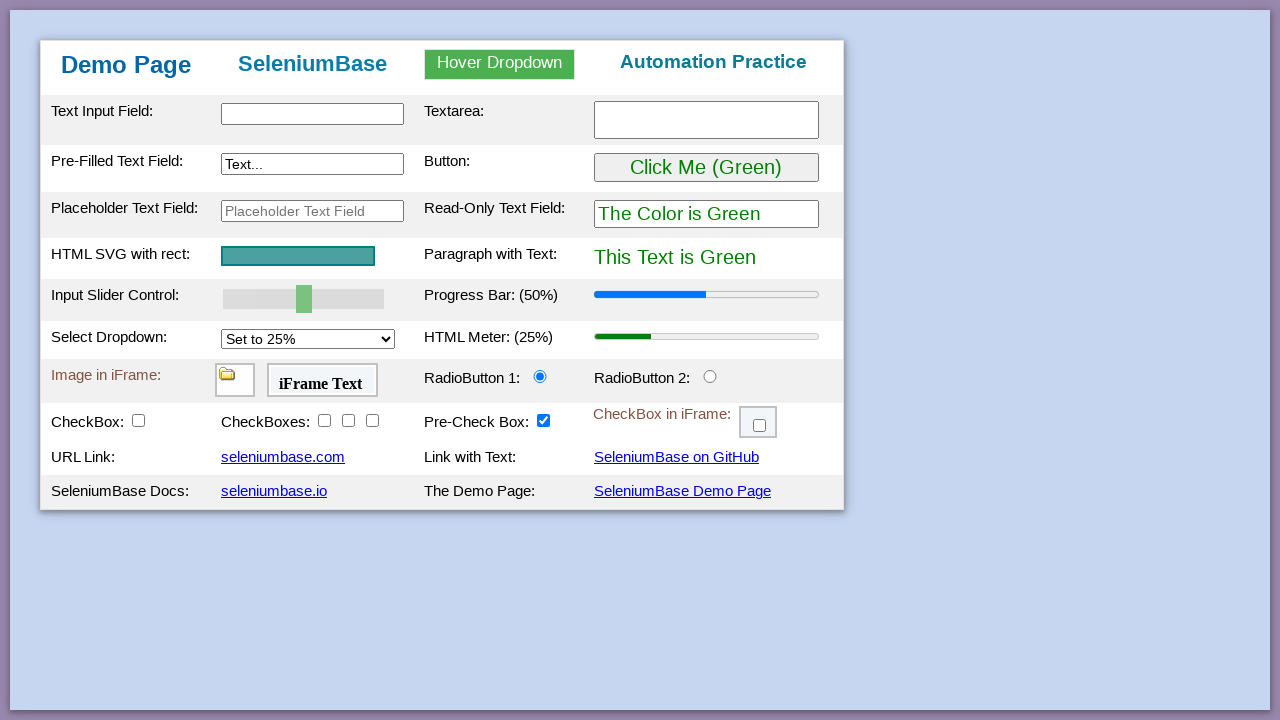

Attempted to wait for non-existent element #myTextInput321 (expected timeout)
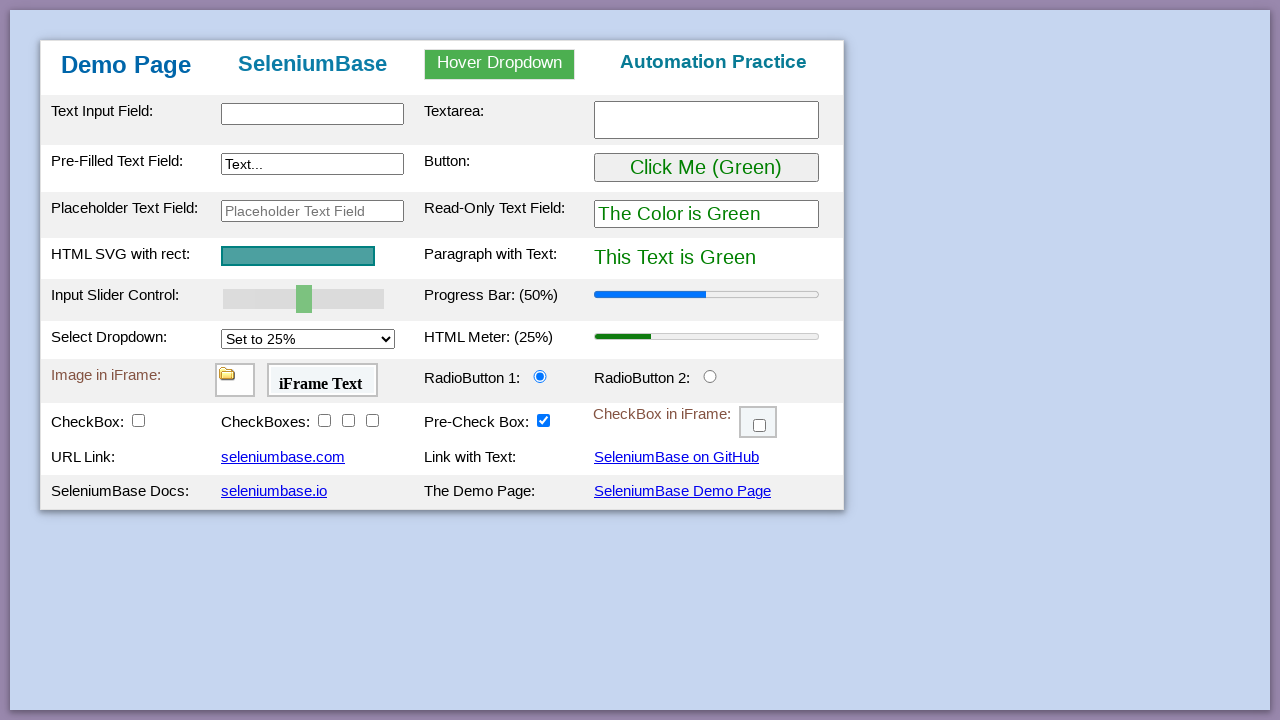

Cleared the pre-filled text input #myTextInput2 on #myTextInput2
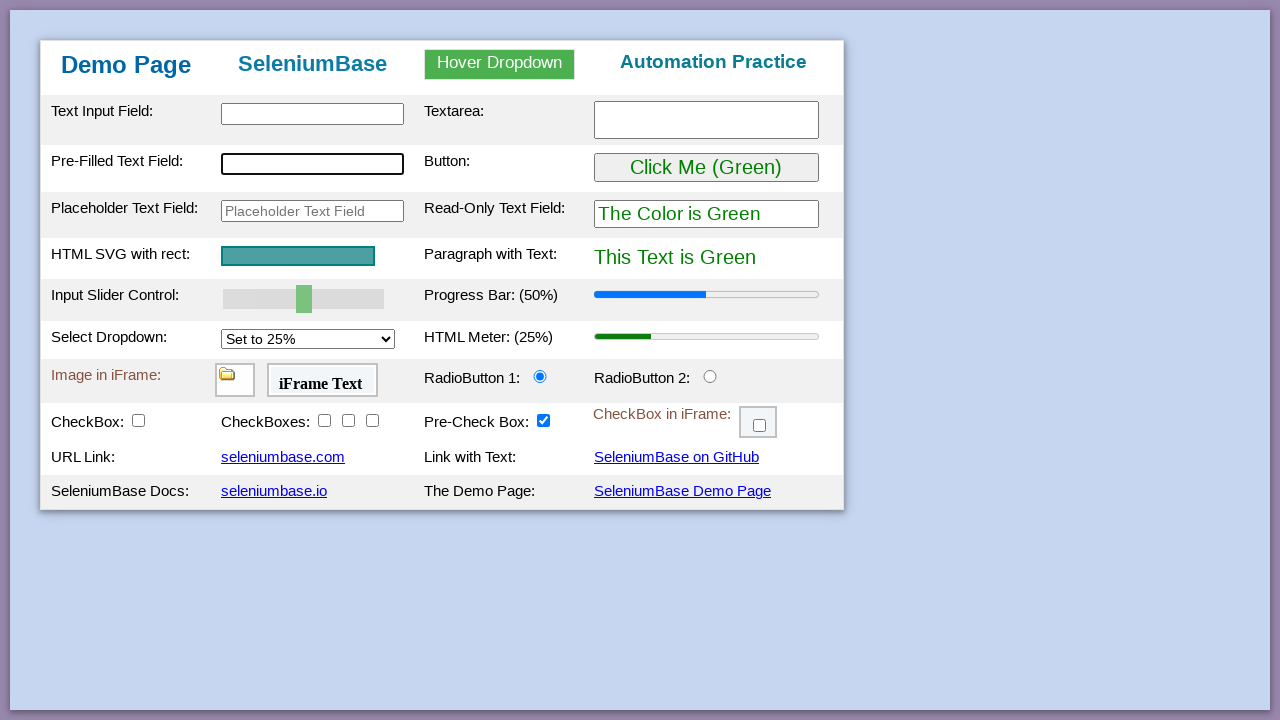

Filled #myTextInput2 with 'CSGO' on #myTextInput2
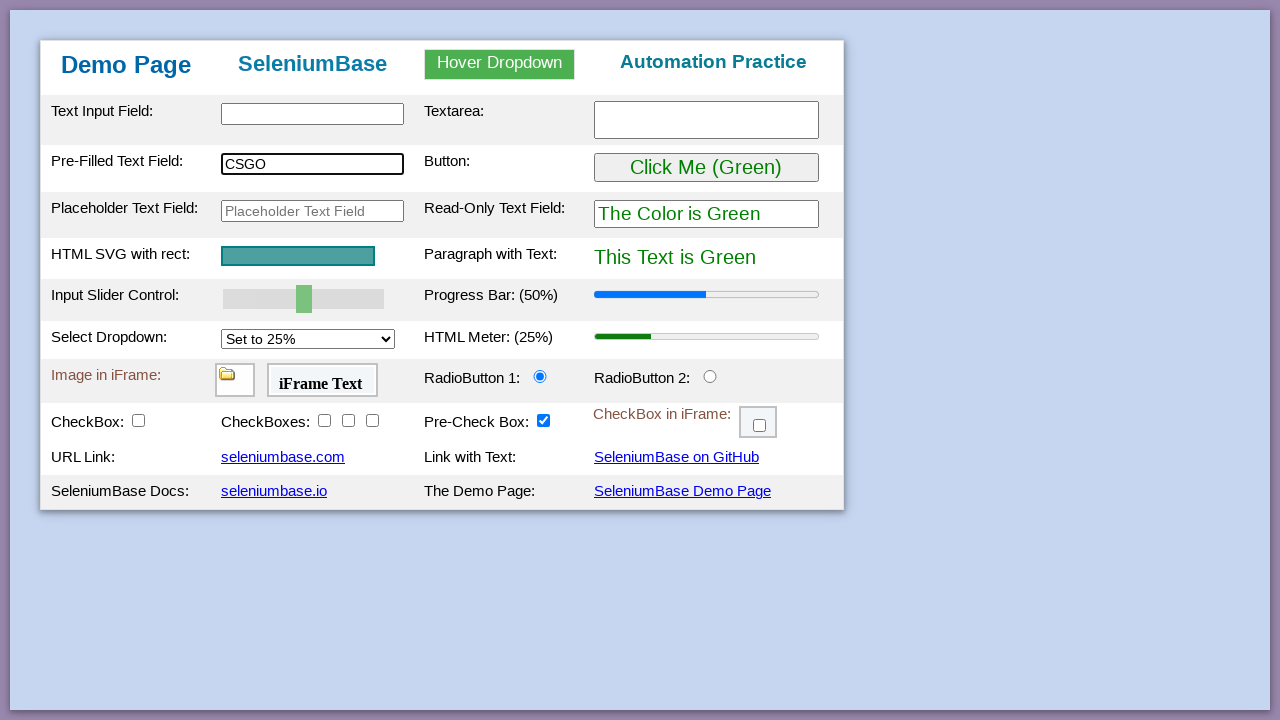

Filled placeholder text input #placeholderText with 'GabeN' on #placeholderText
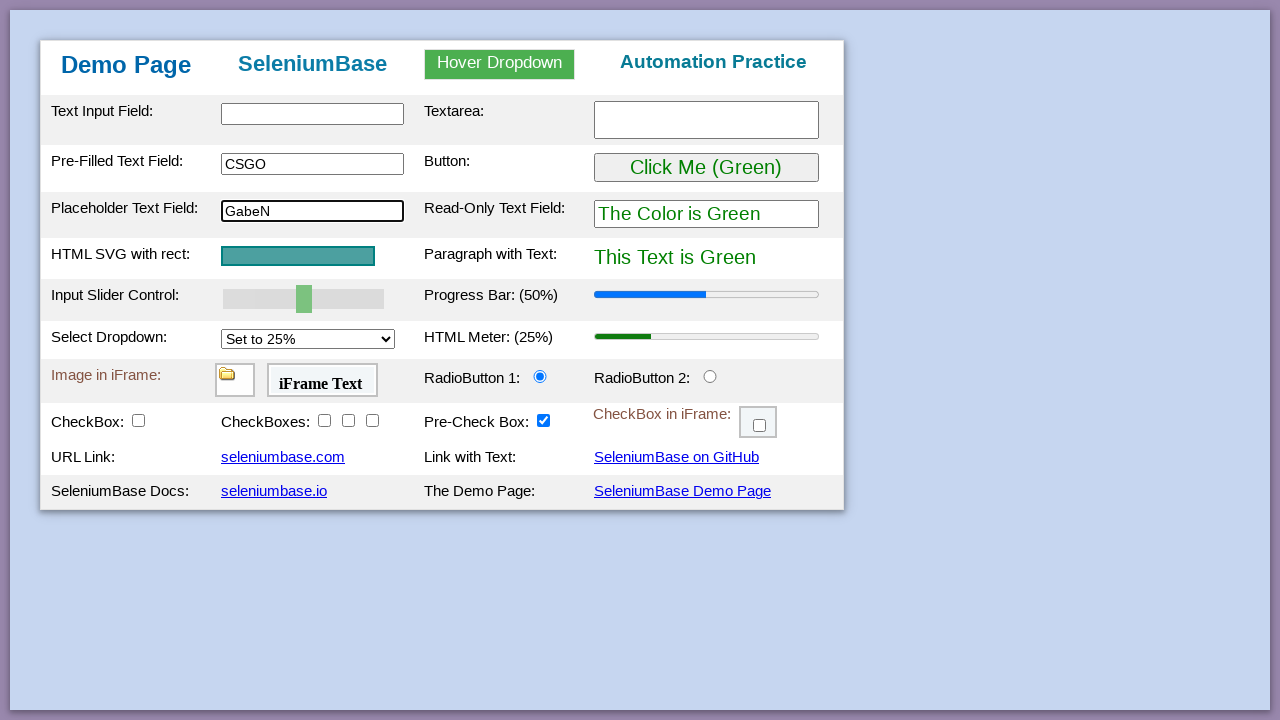

Selected dropdown option 'Set to 75%' from #mySelect on #mySelect
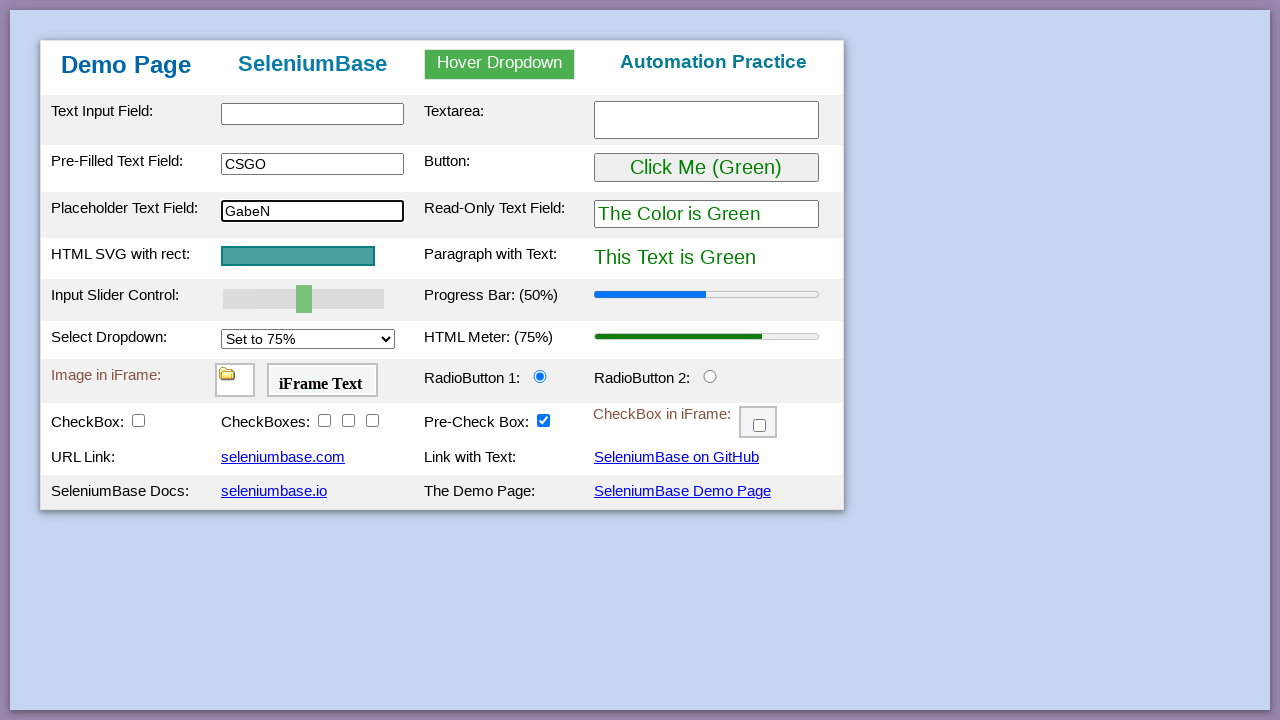

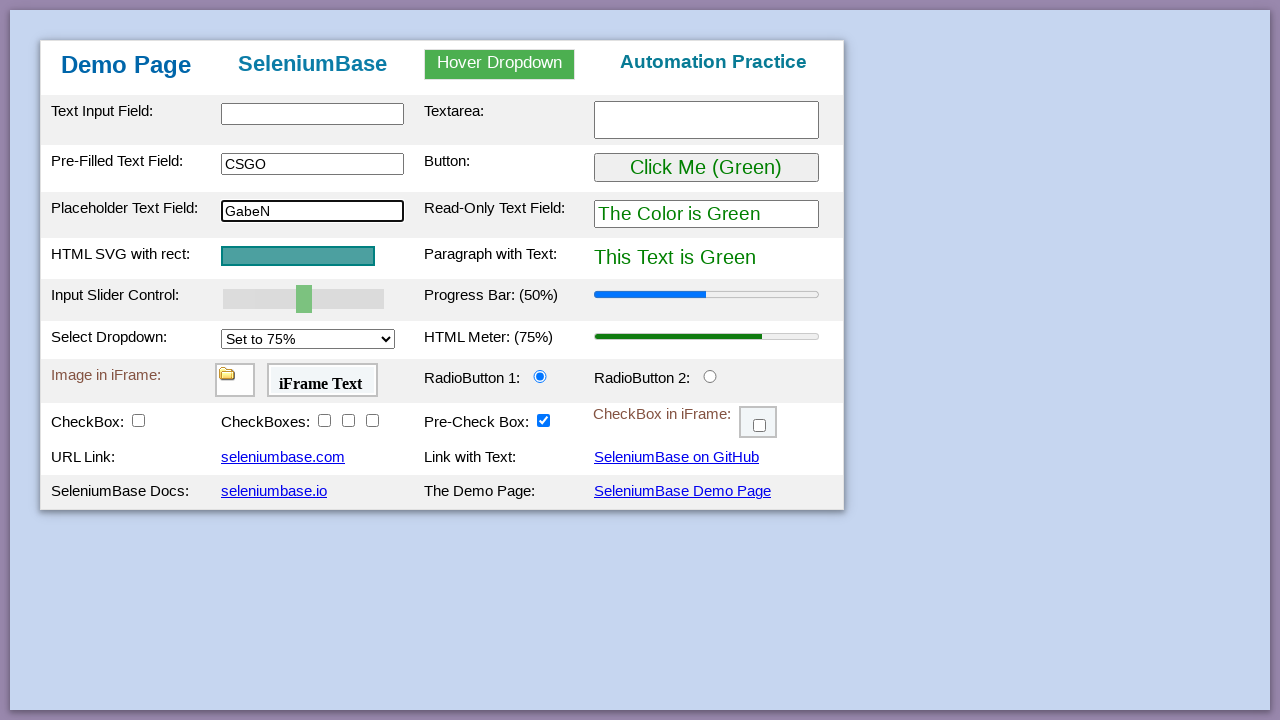